Tests window/tab handling by clicking a link that opens a new window, switching to the new window to verify its content, then switching back to the original window and verifying its title.

Starting URL: https://the-internet.herokuapp.com/windows

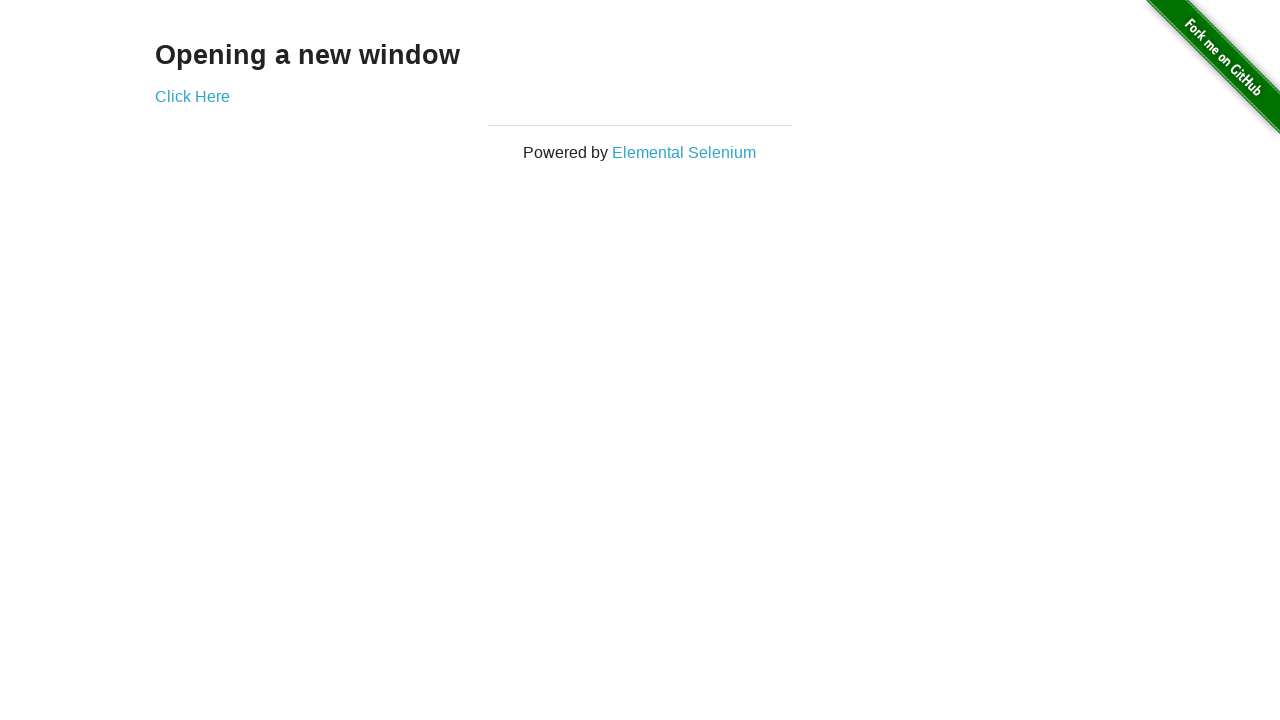

Retrieved text content from h3 element on first page
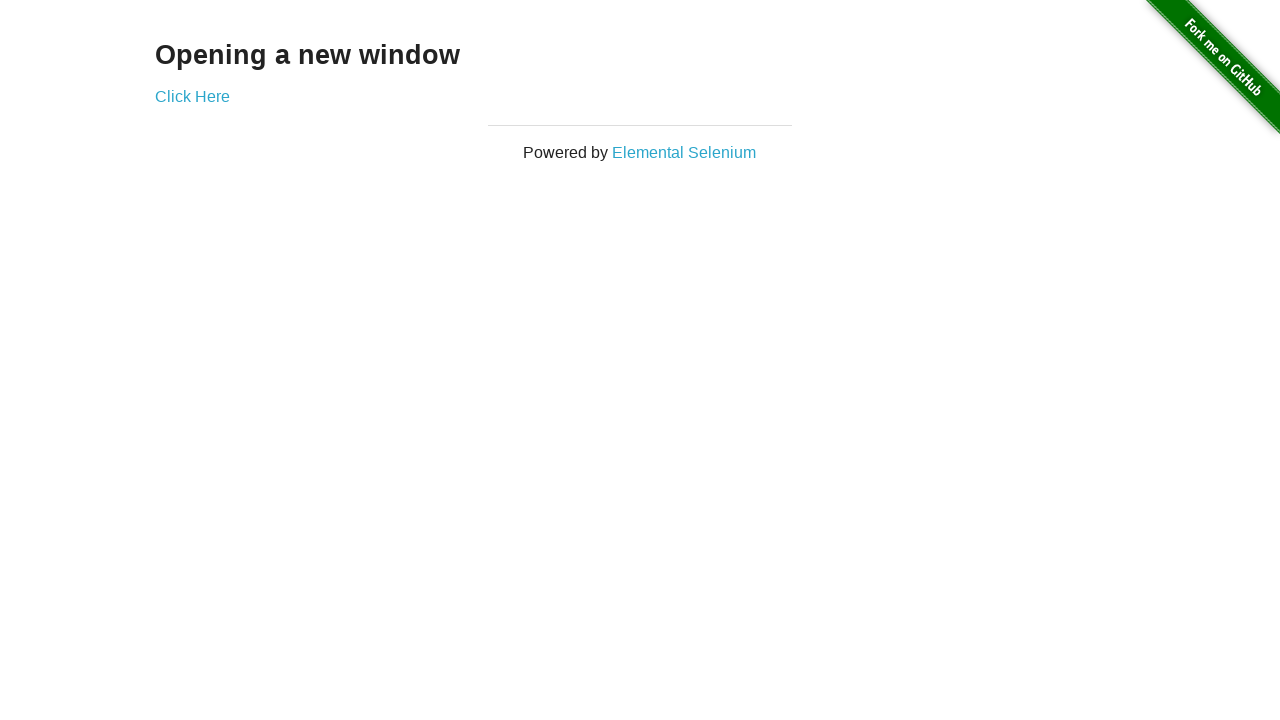

Verified first page text is 'Opening a new window'
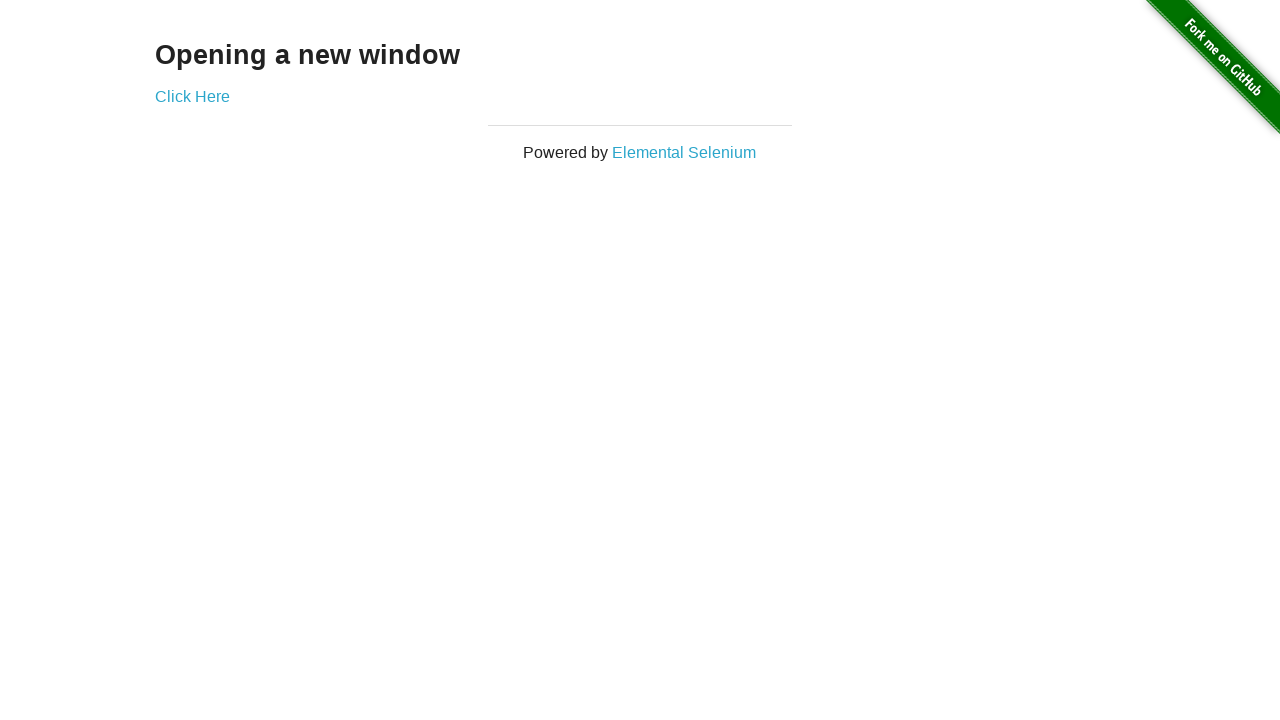

Verified original page title is 'The Internet'
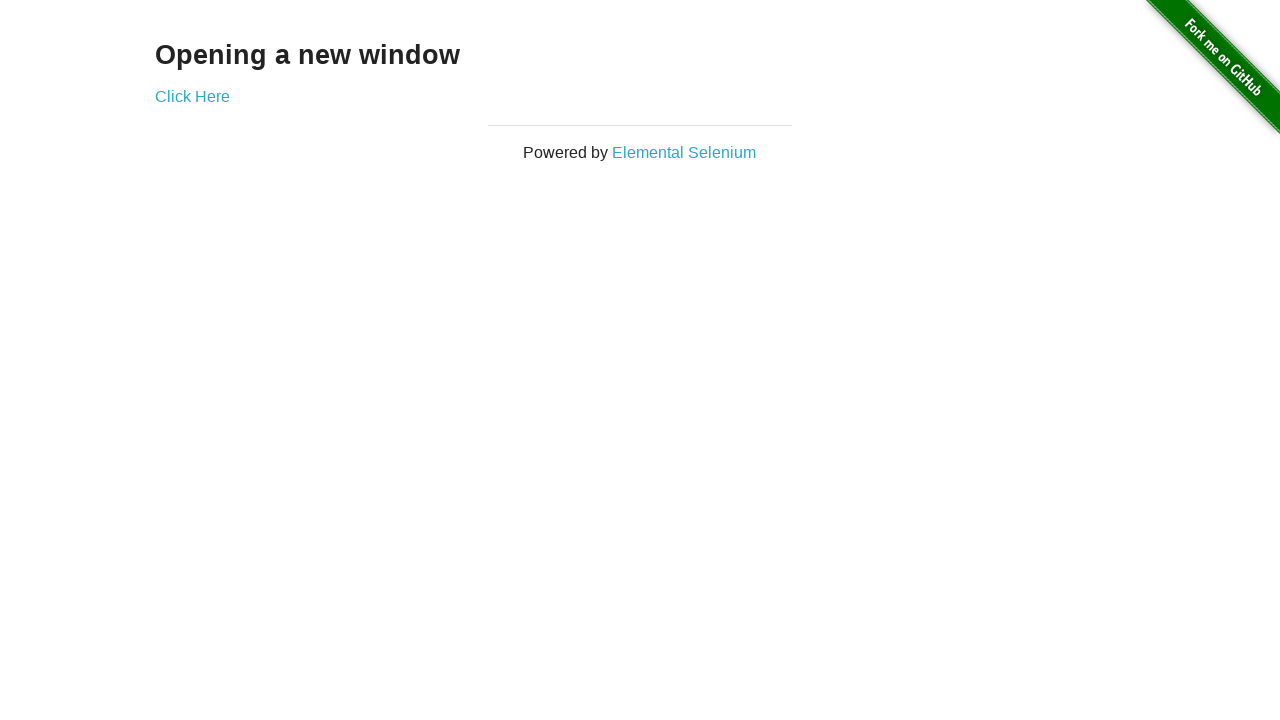

Clicked 'Click Here' link to open new window at (192, 96) on text=Click Here
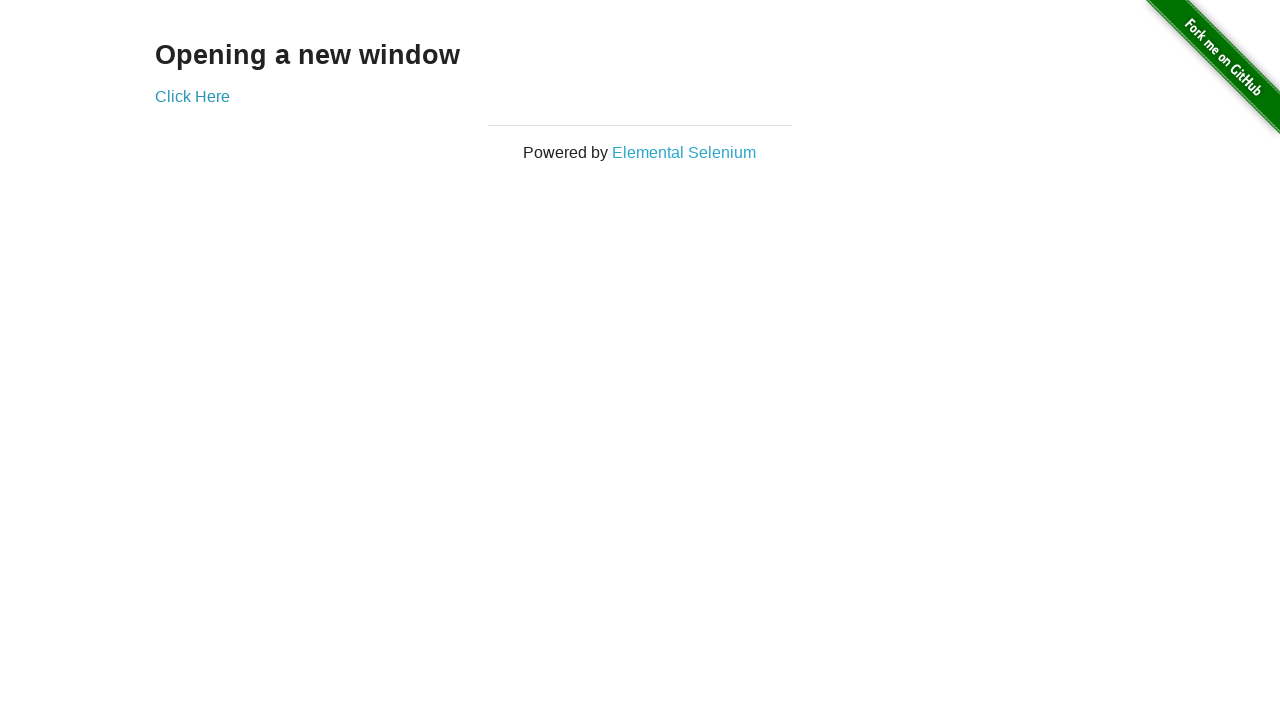

Captured new window/page object
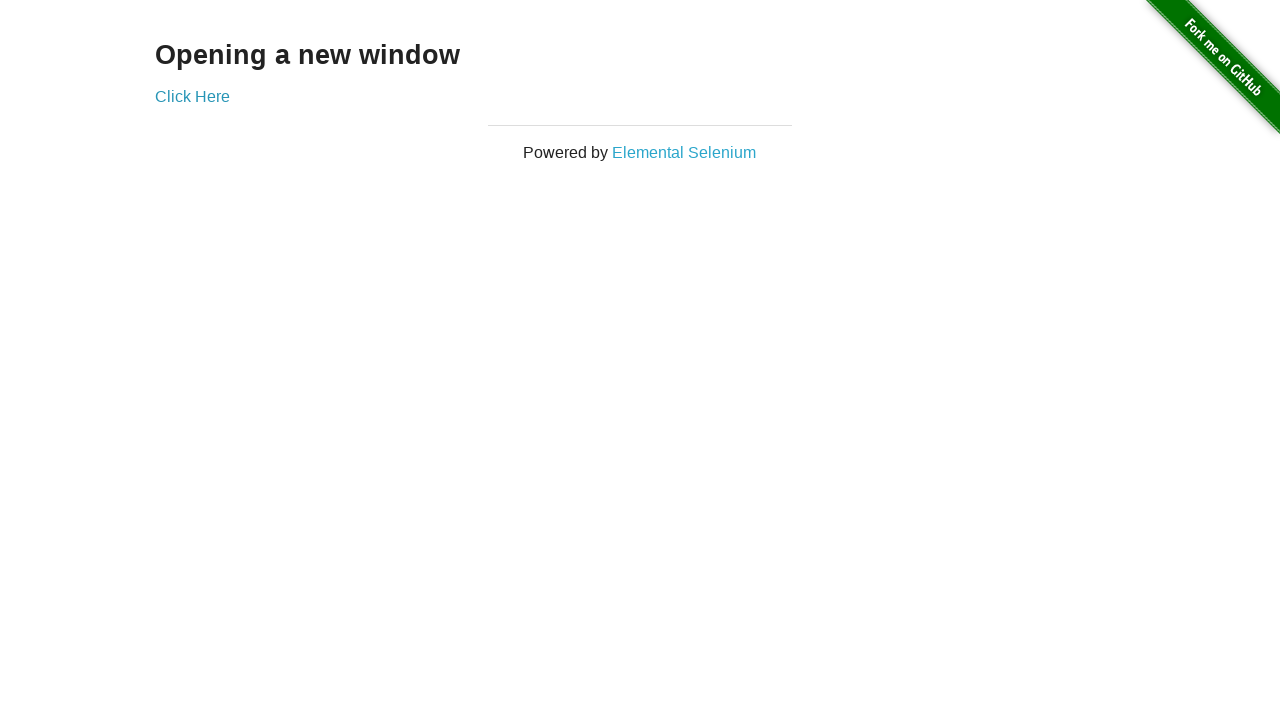

Waited for new page to load completely
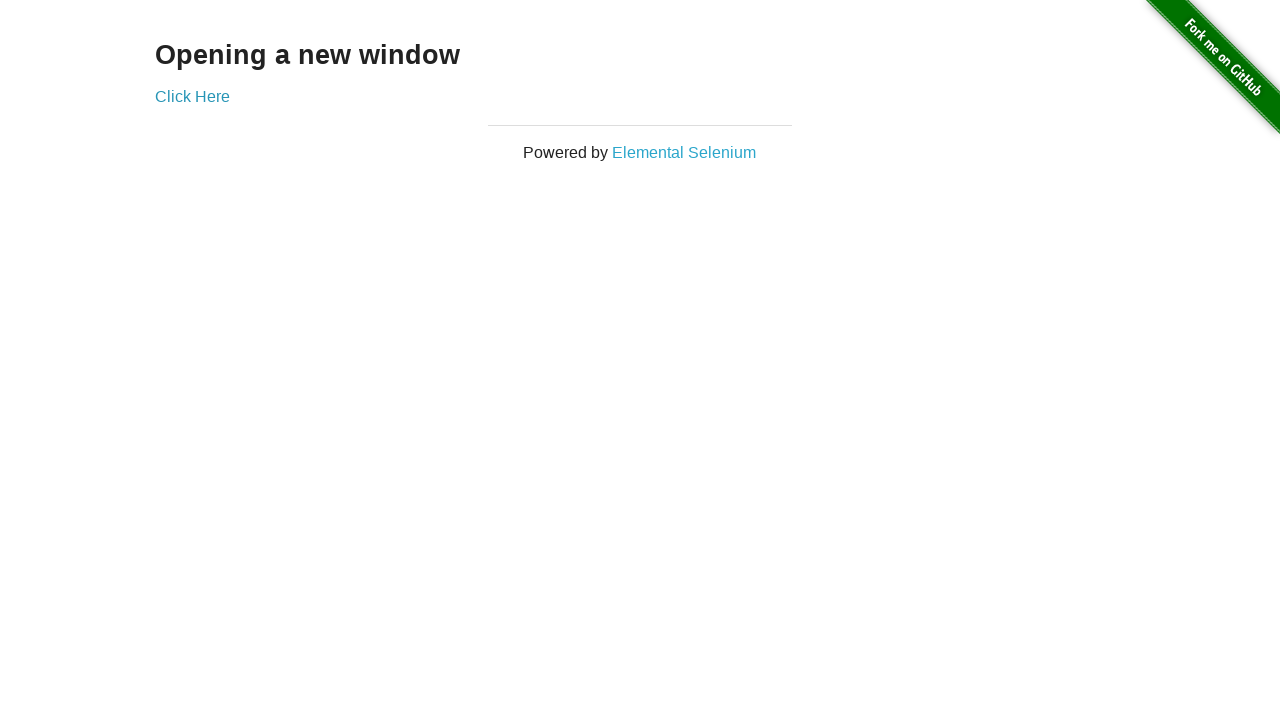

Verified new window title is 'New Window'
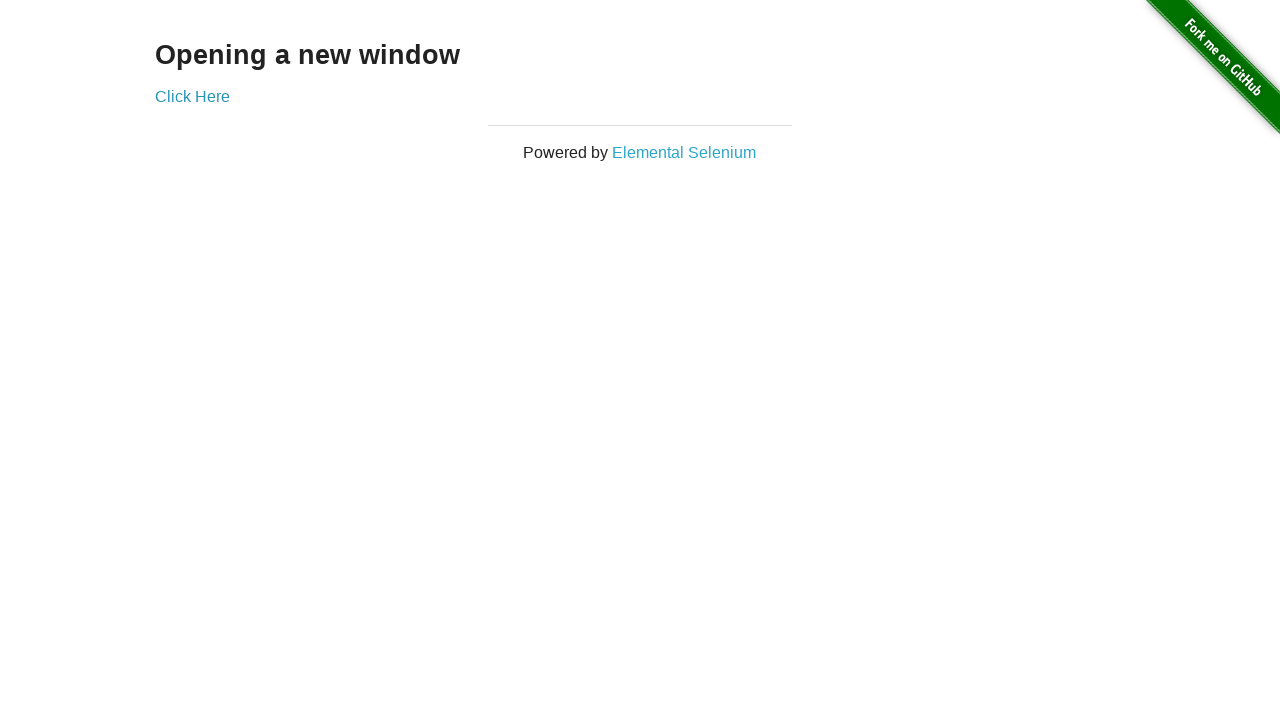

Retrieved h3 text content from new window
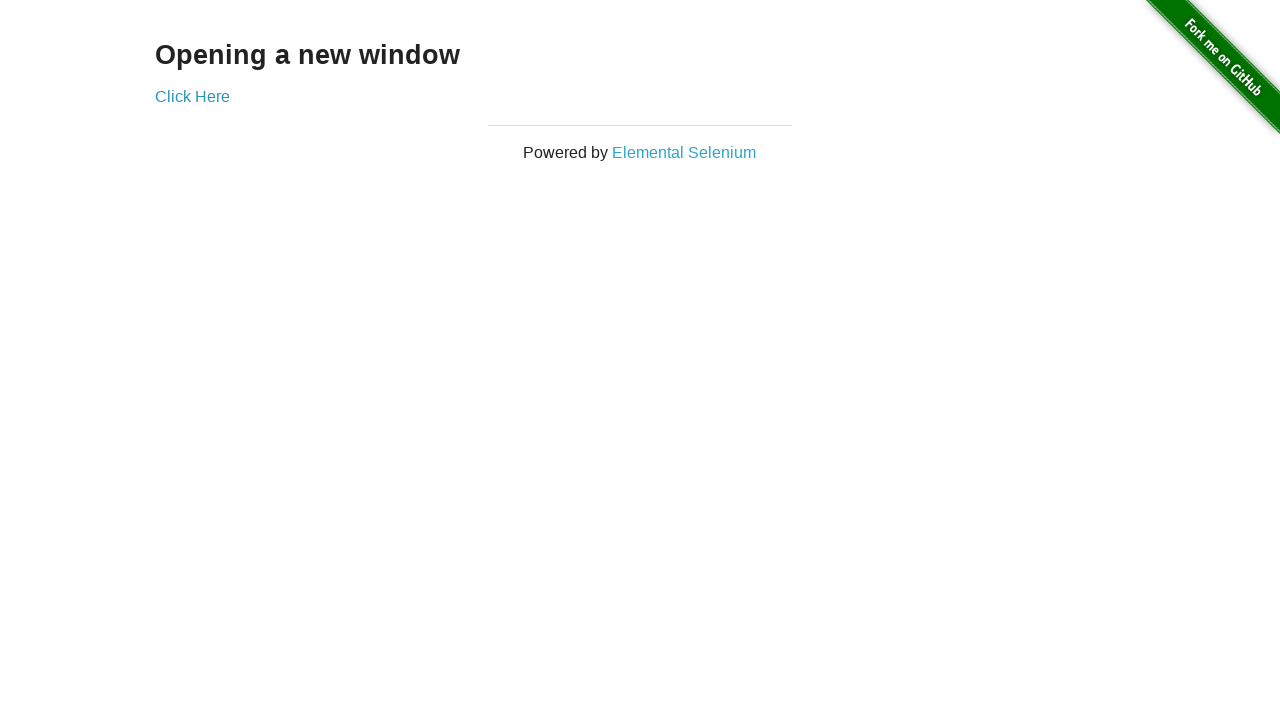

Verified new window content text is 'New Window'
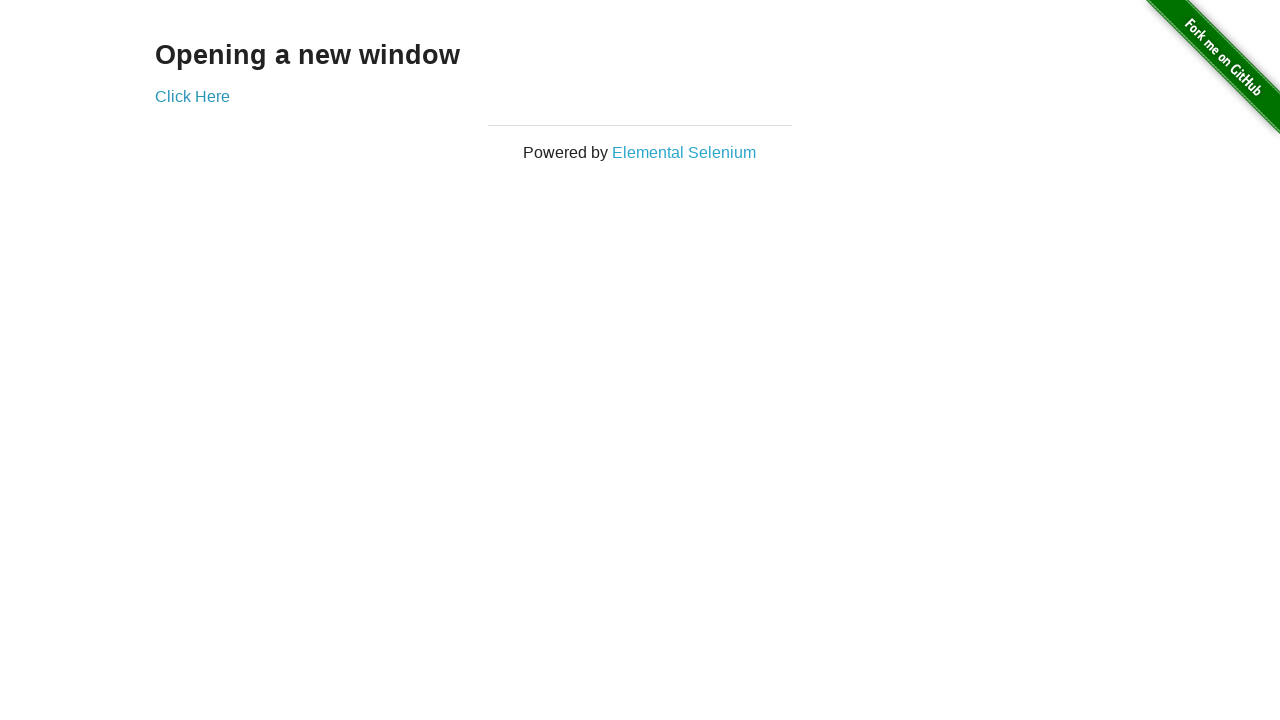

Switched back to original window by bringing it to front
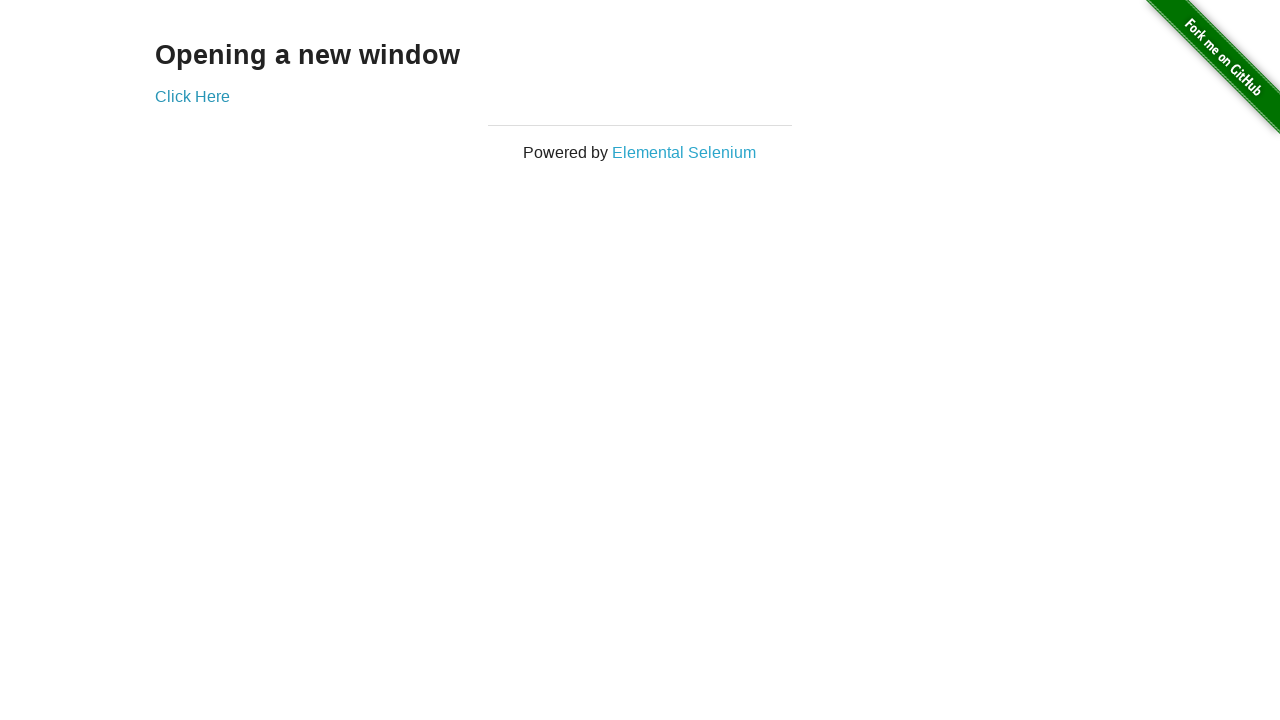

Verified original page title is still 'The Internet' after switching back
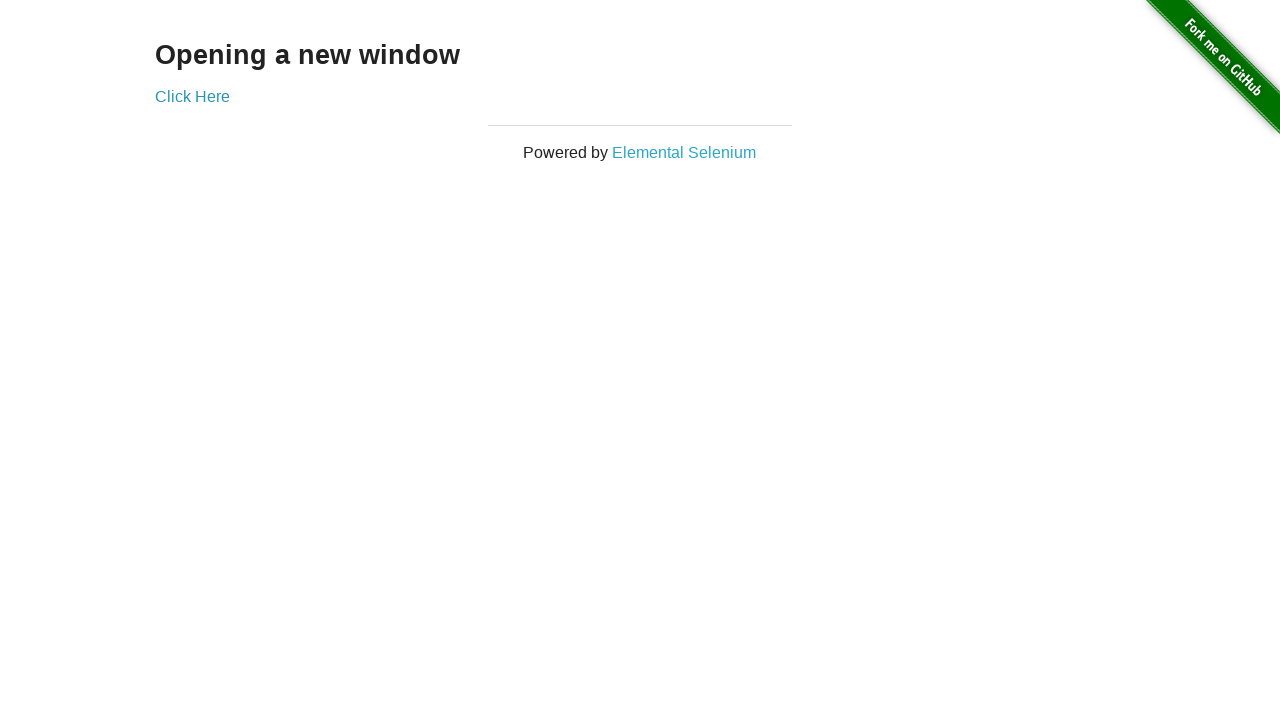

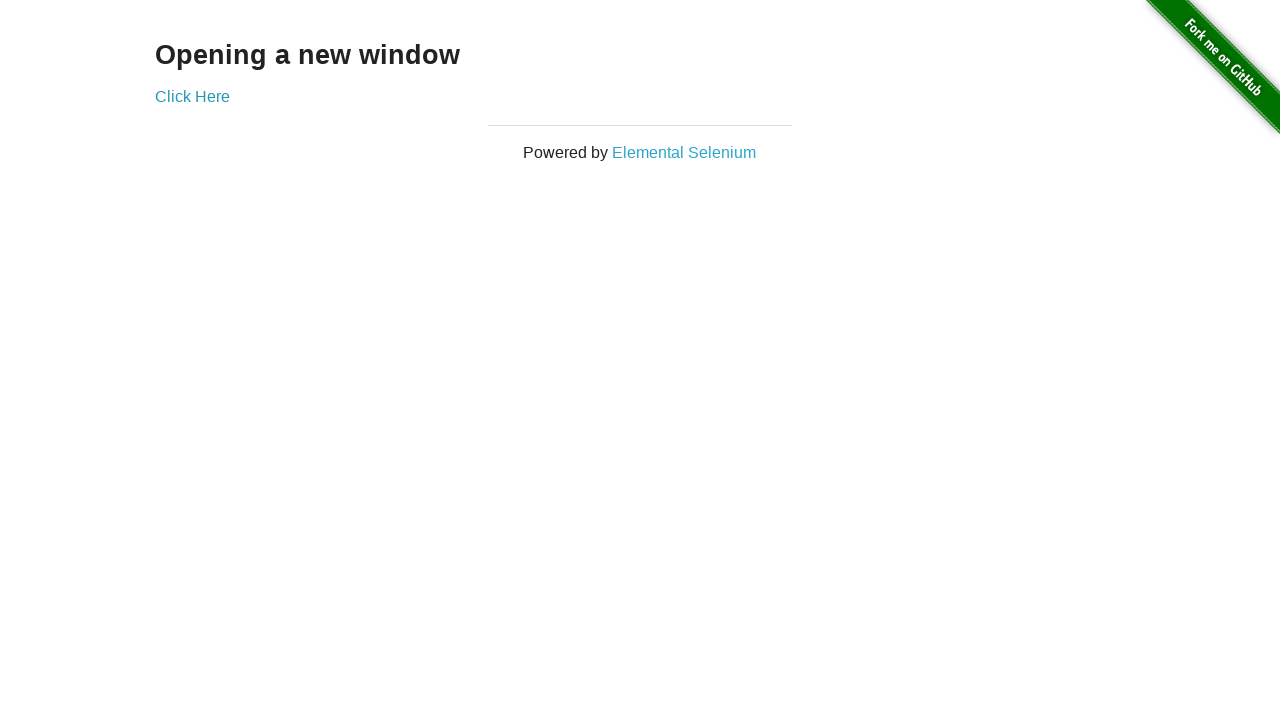